Navigates to the Demoblaze homepage and verifies the page loads by checking the title is present

Starting URL: https://www.demoblaze.com/

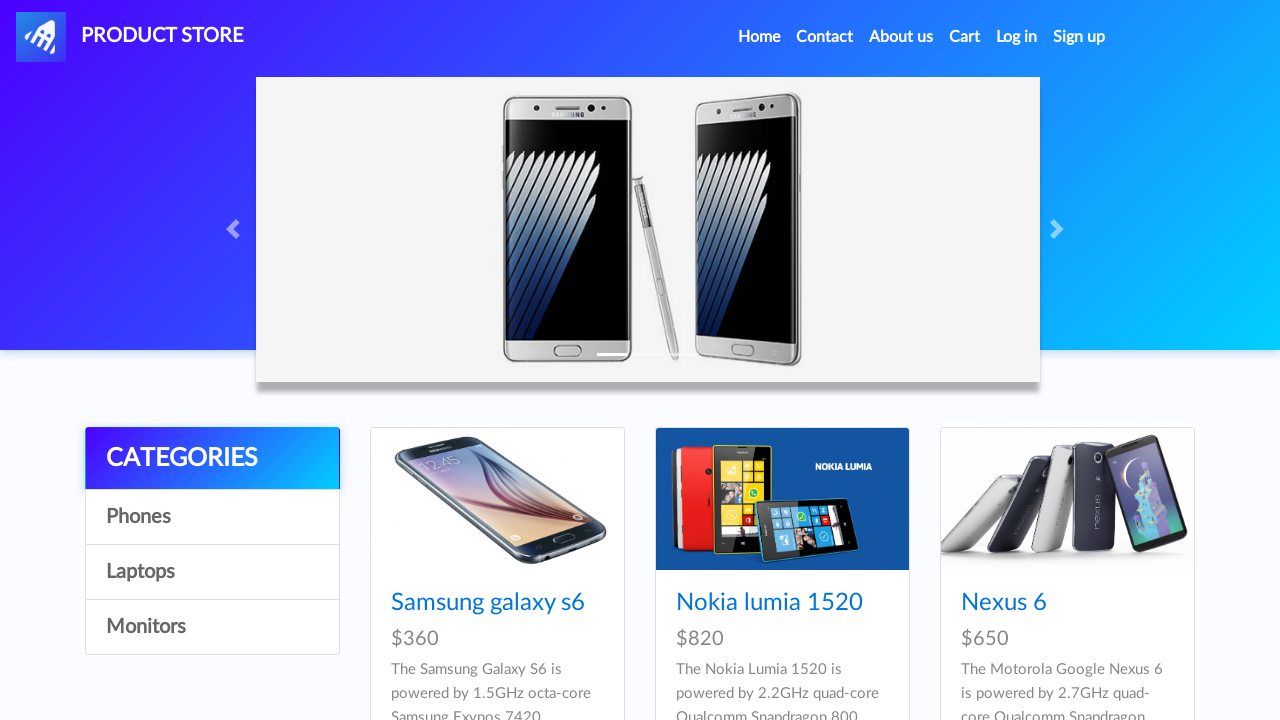

Navigated to Demoblaze homepage
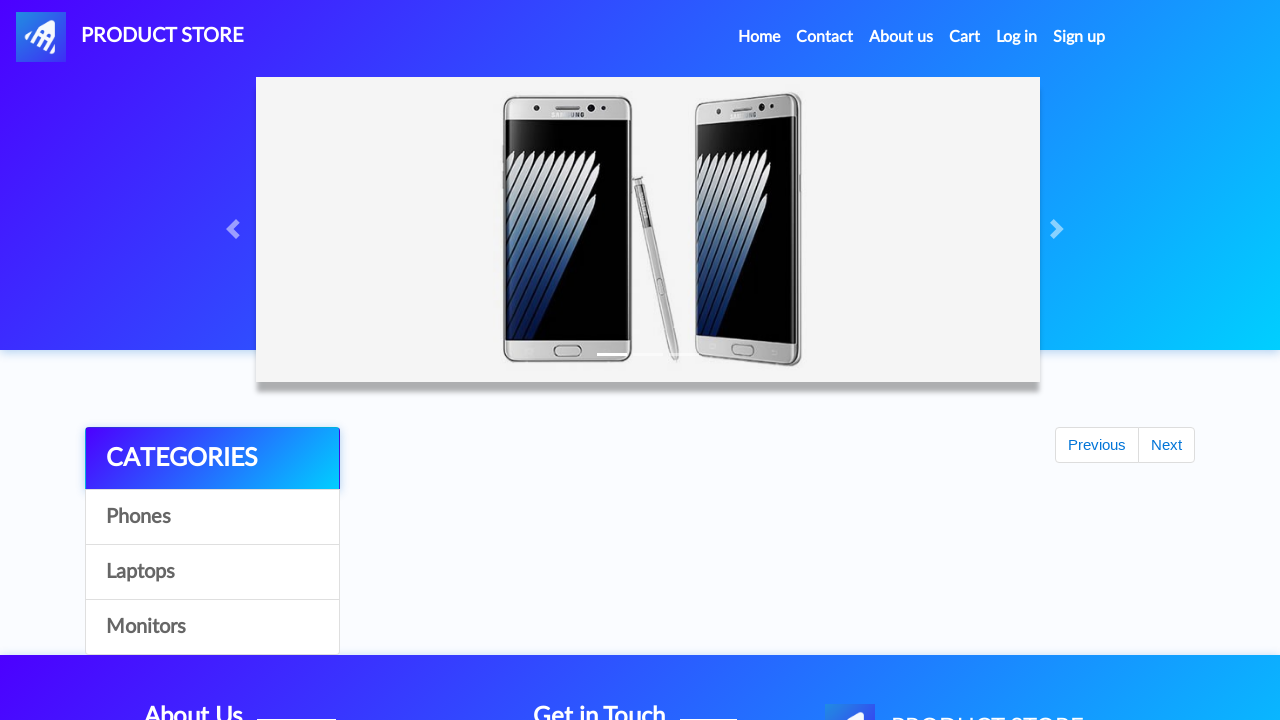

Page loaded with domcontentloaded state
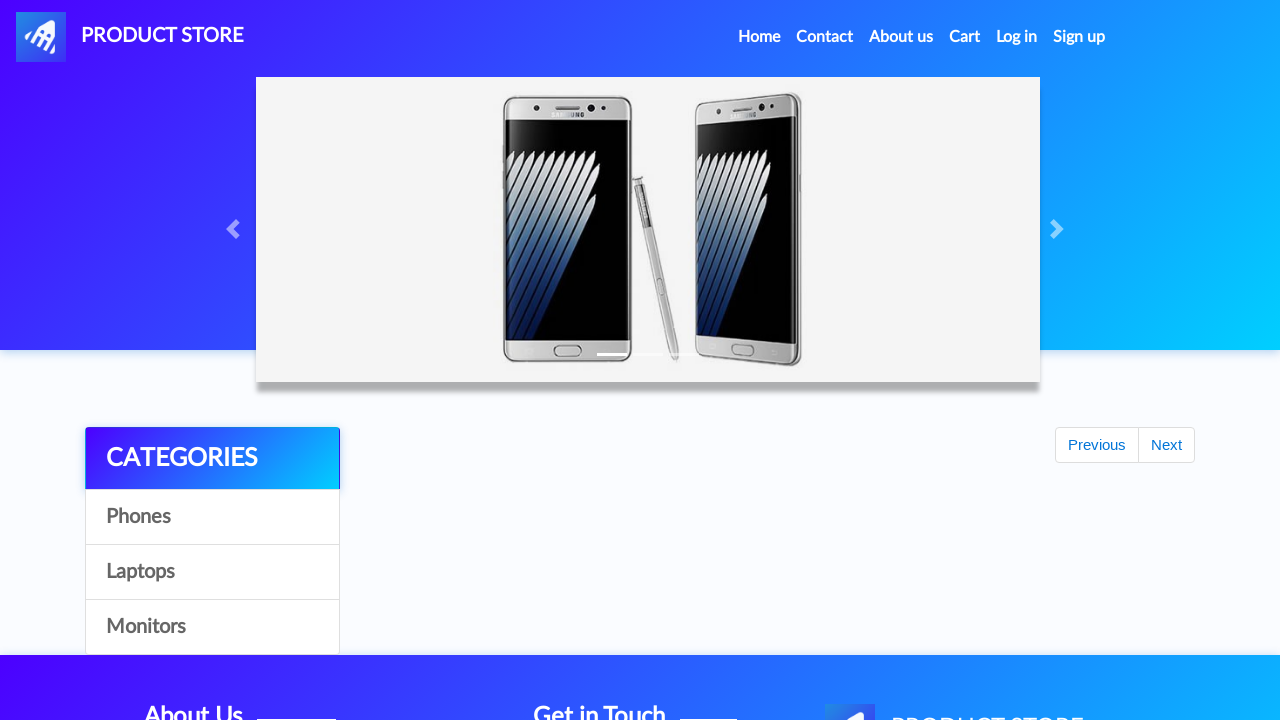

Retrieved page title: STORE
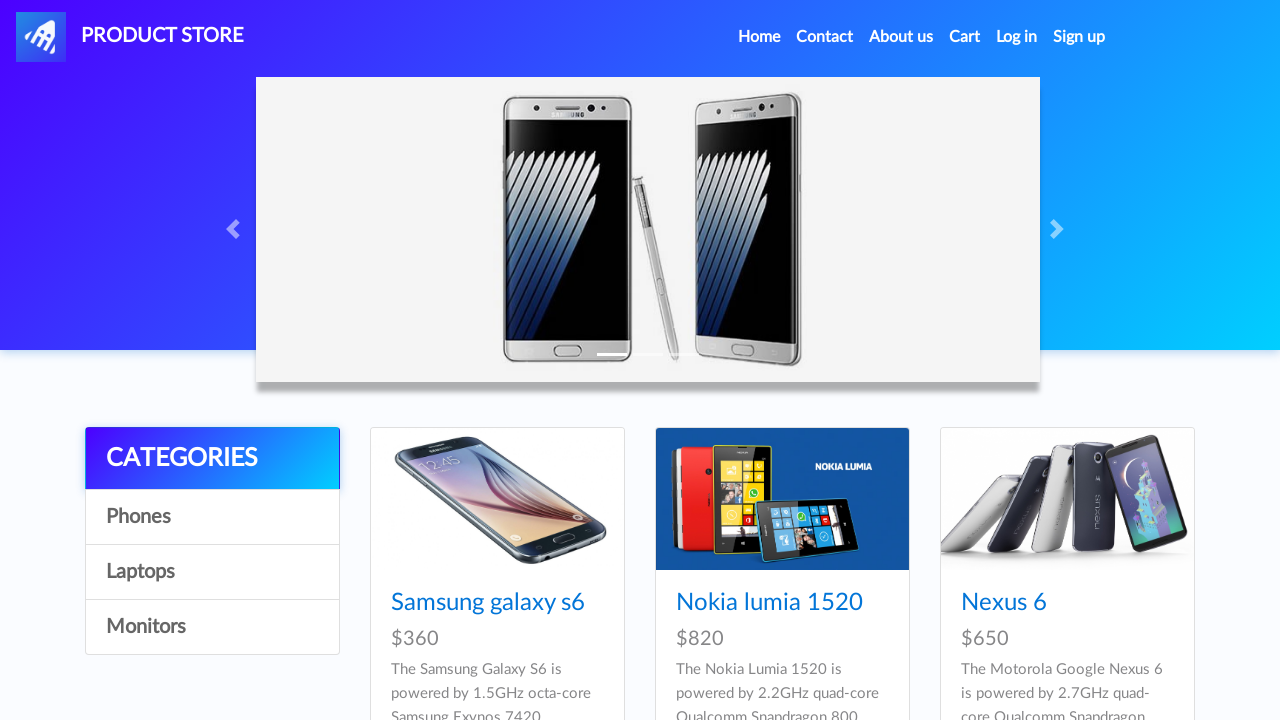

Retrieved current URL: https://www.demoblaze.com/
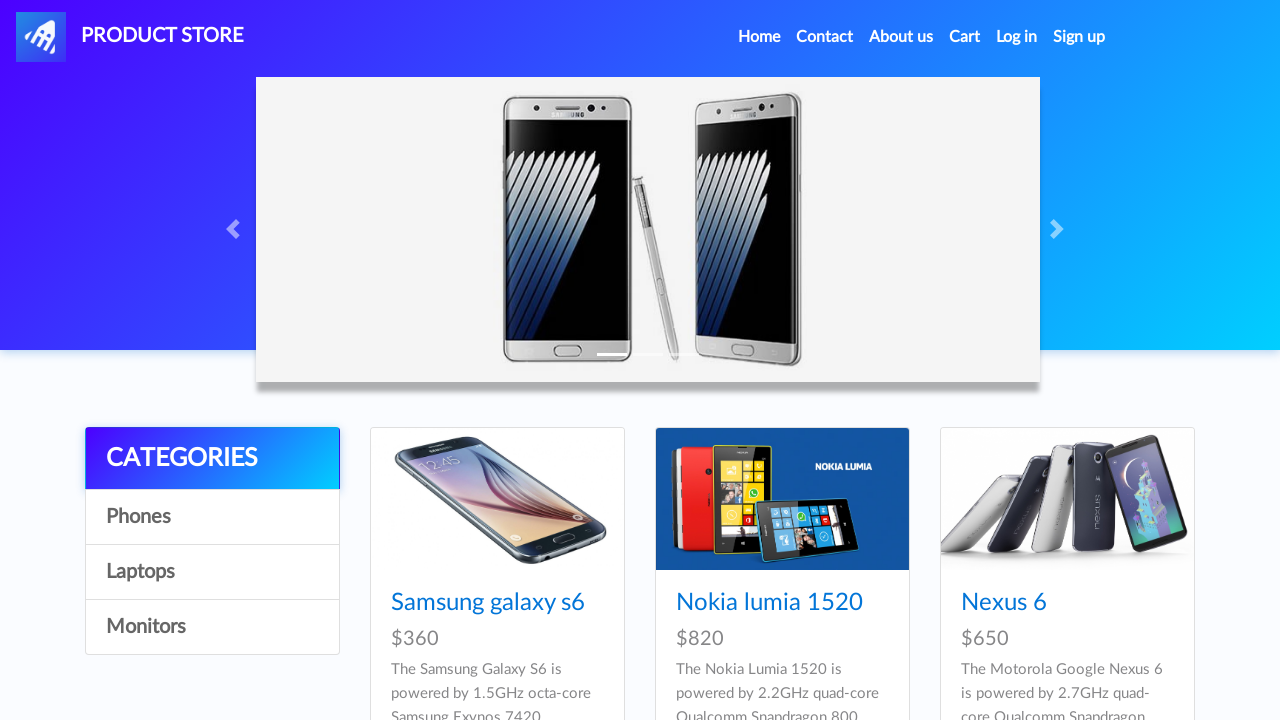

Verified page title is not None
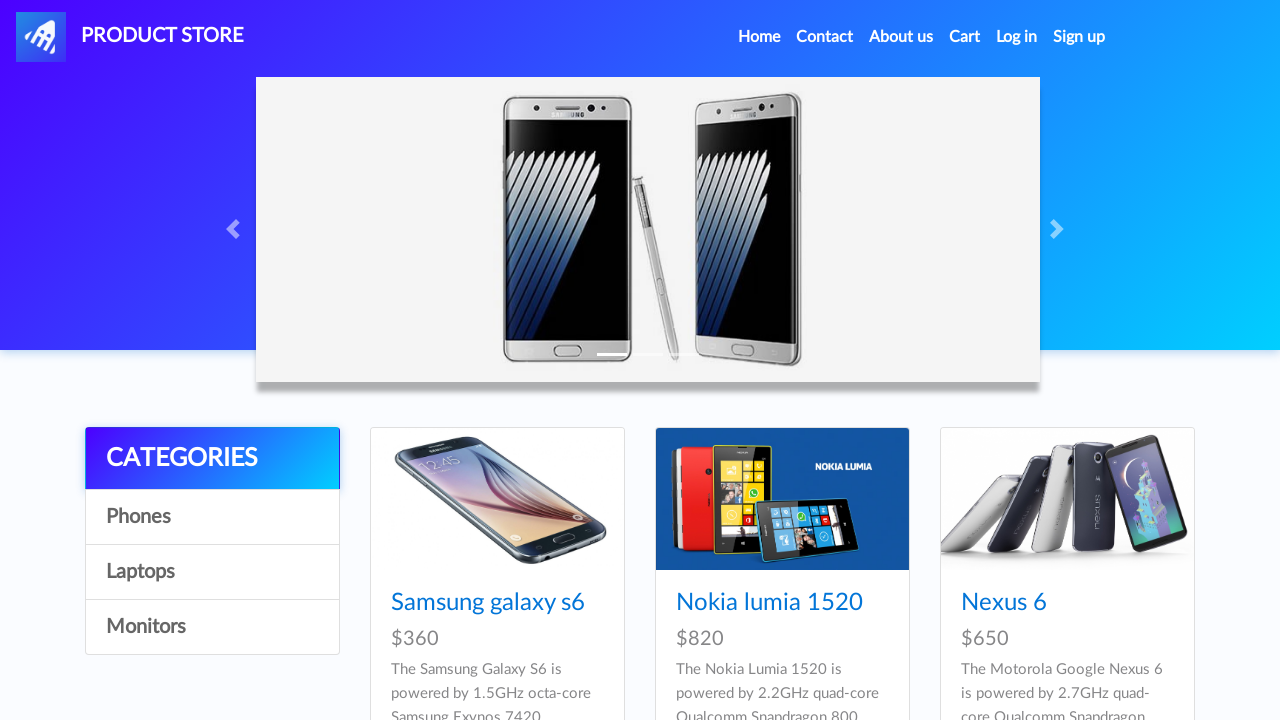

Verified URL contains 'demoblaze'
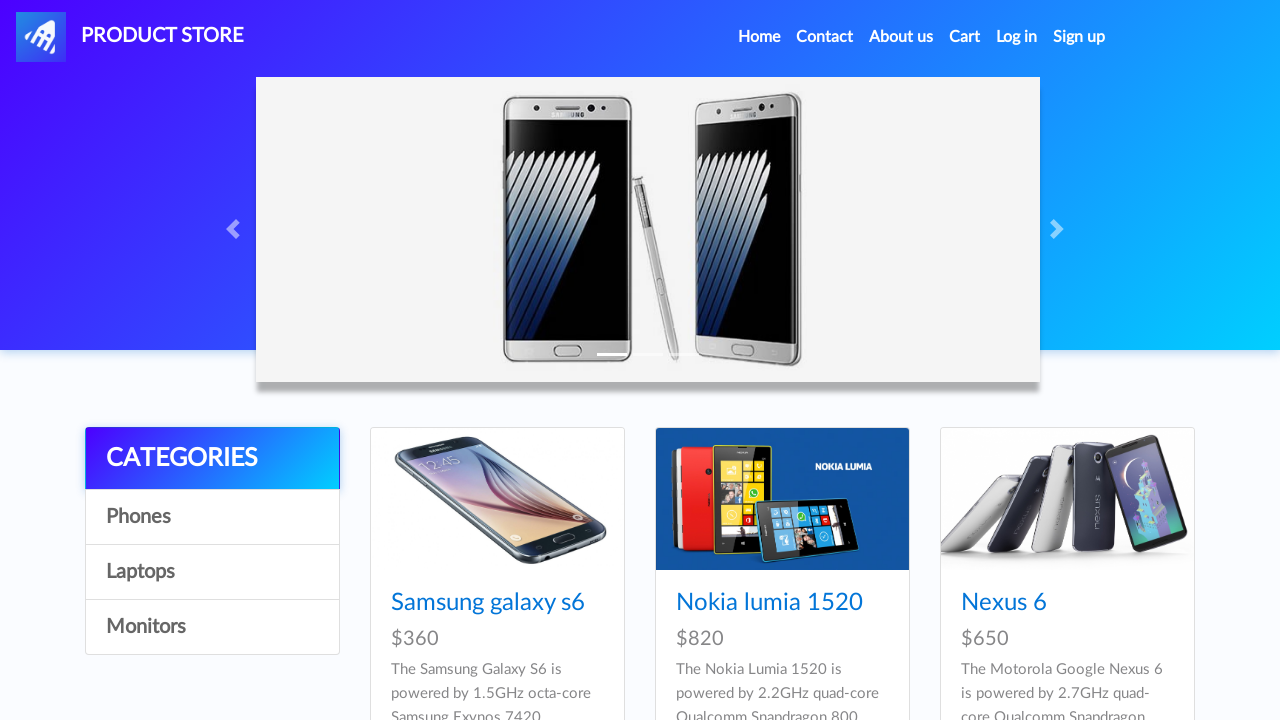

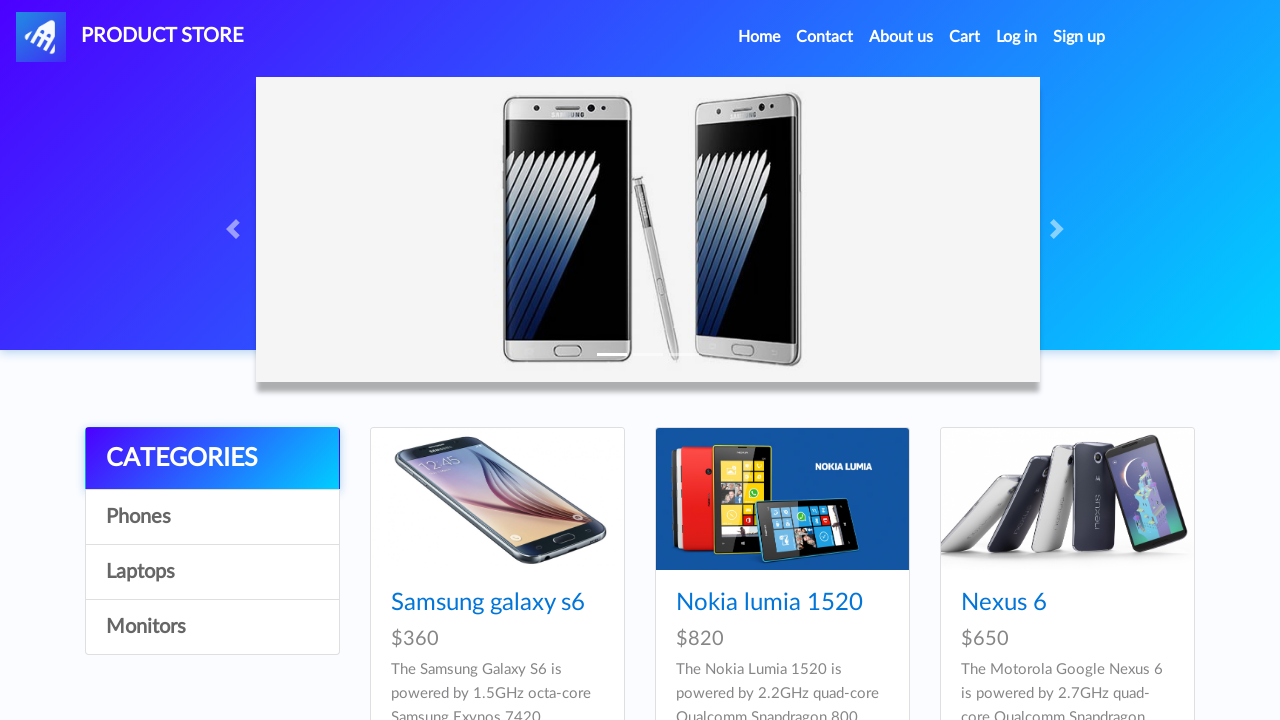